Tests the Fox News newsletter subscription flow by clicking subscribe buttons and navigating through the form using keyboard interactions.

Starting URL: https://www.foxnews.com/newsletters

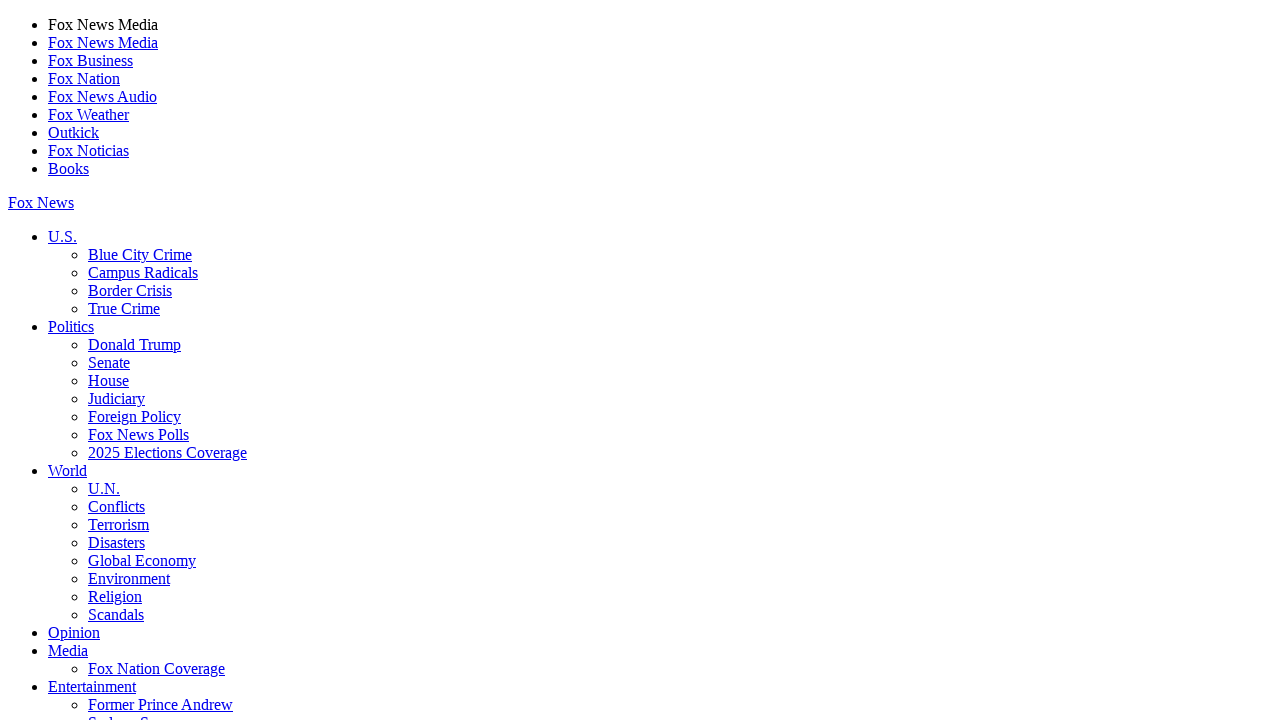

First subscribe button appeared on Fox News newsletters page
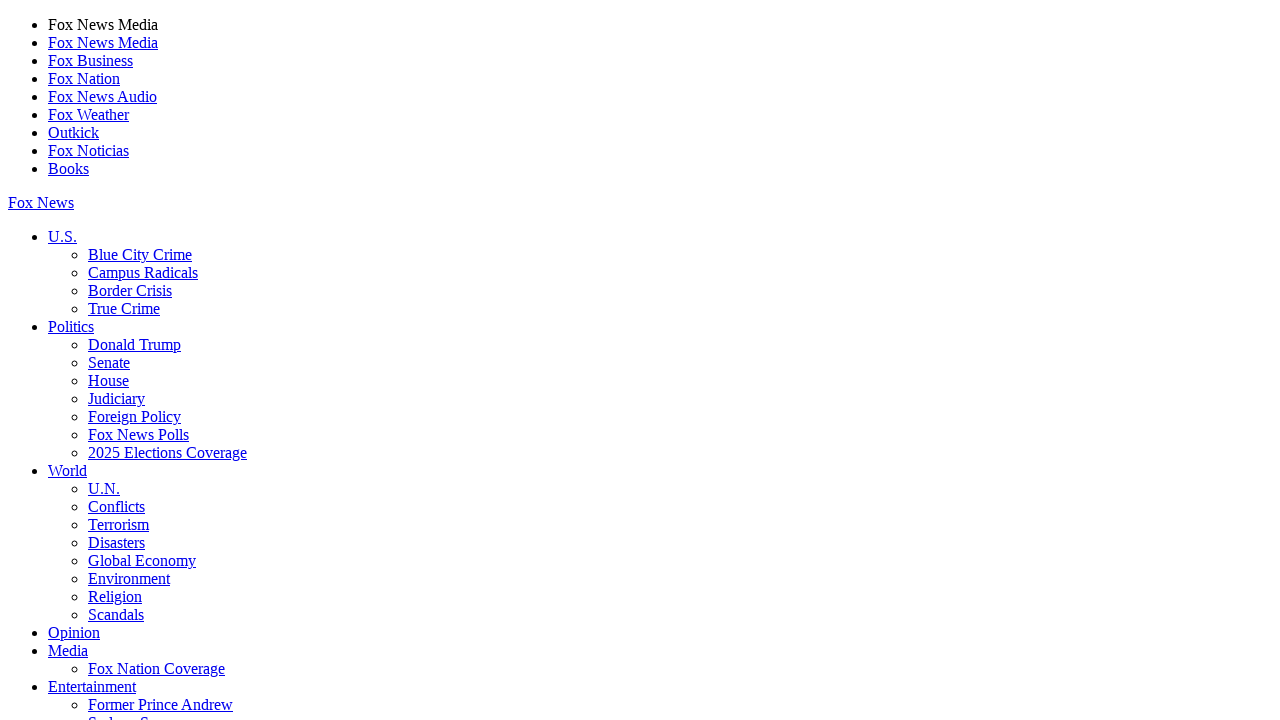

Clicked the first subscribe button at (79, 361) on (//div[@class='button subscribe'])[1]//a
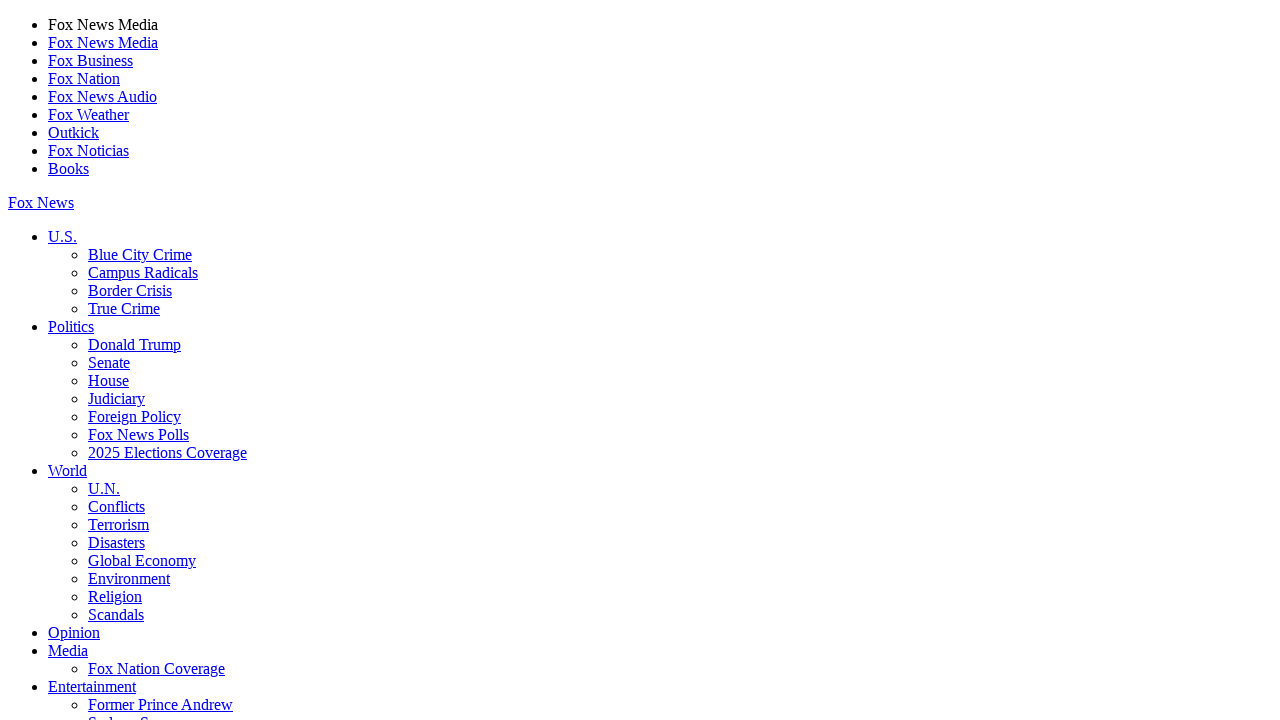

Pressed Tab to navigate to email field
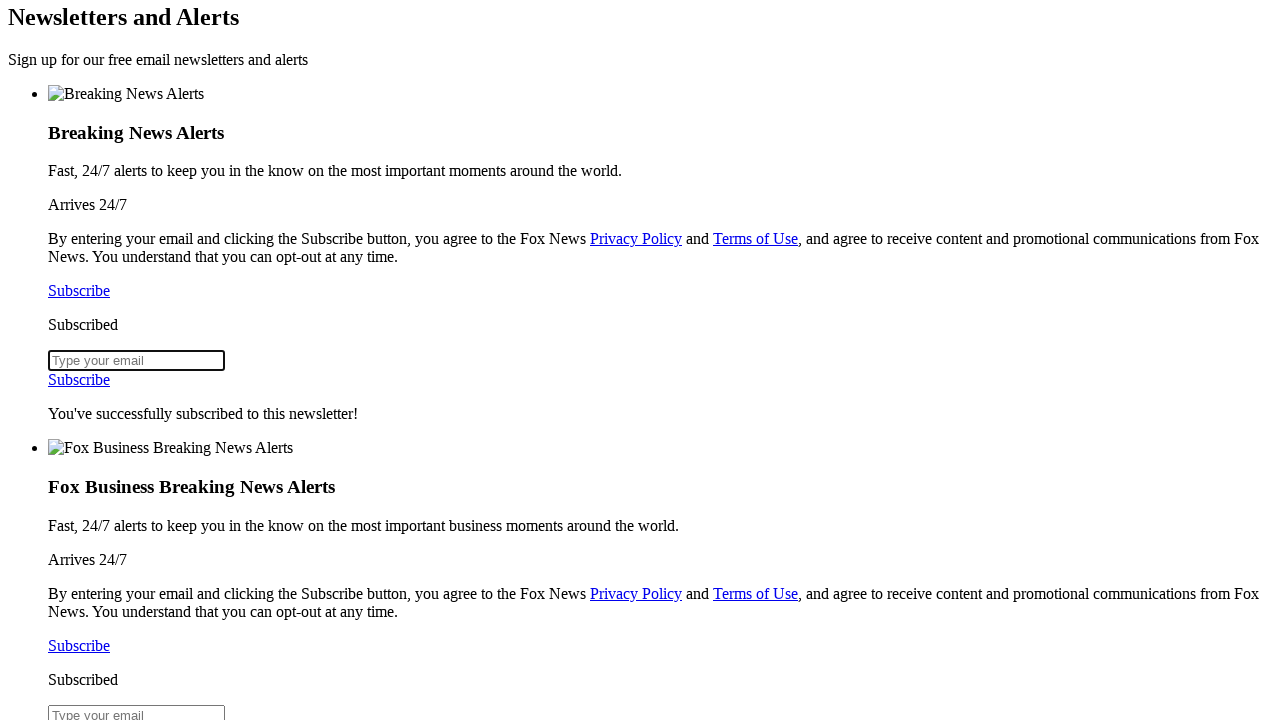

Typed email address 'newsreader2024@example.com'
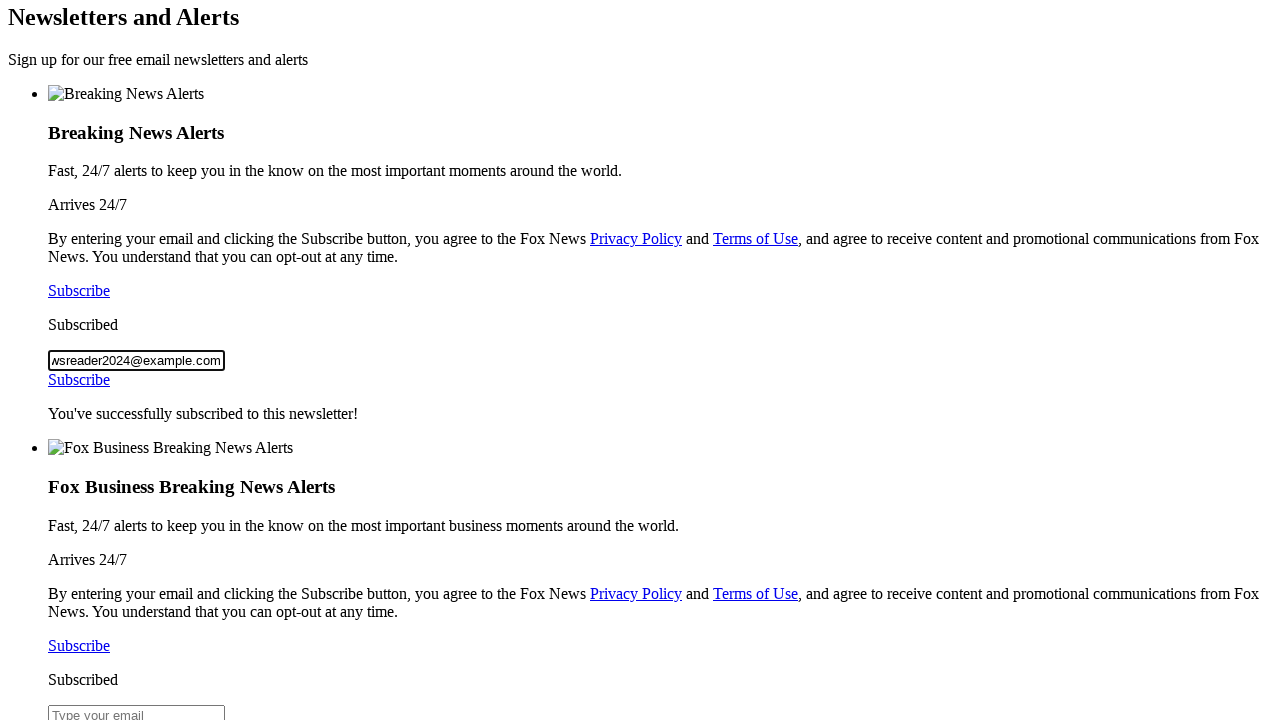

Pressed Tab to navigate to next form field
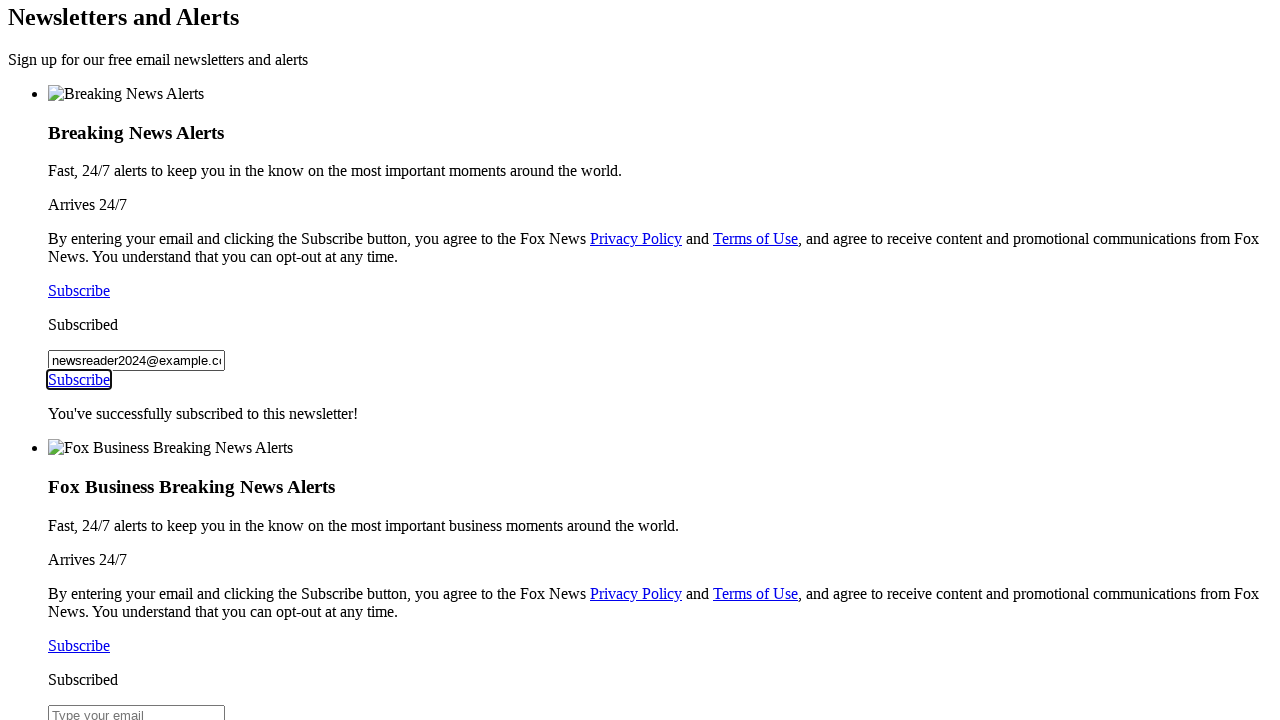

Pressed Enter to submit email
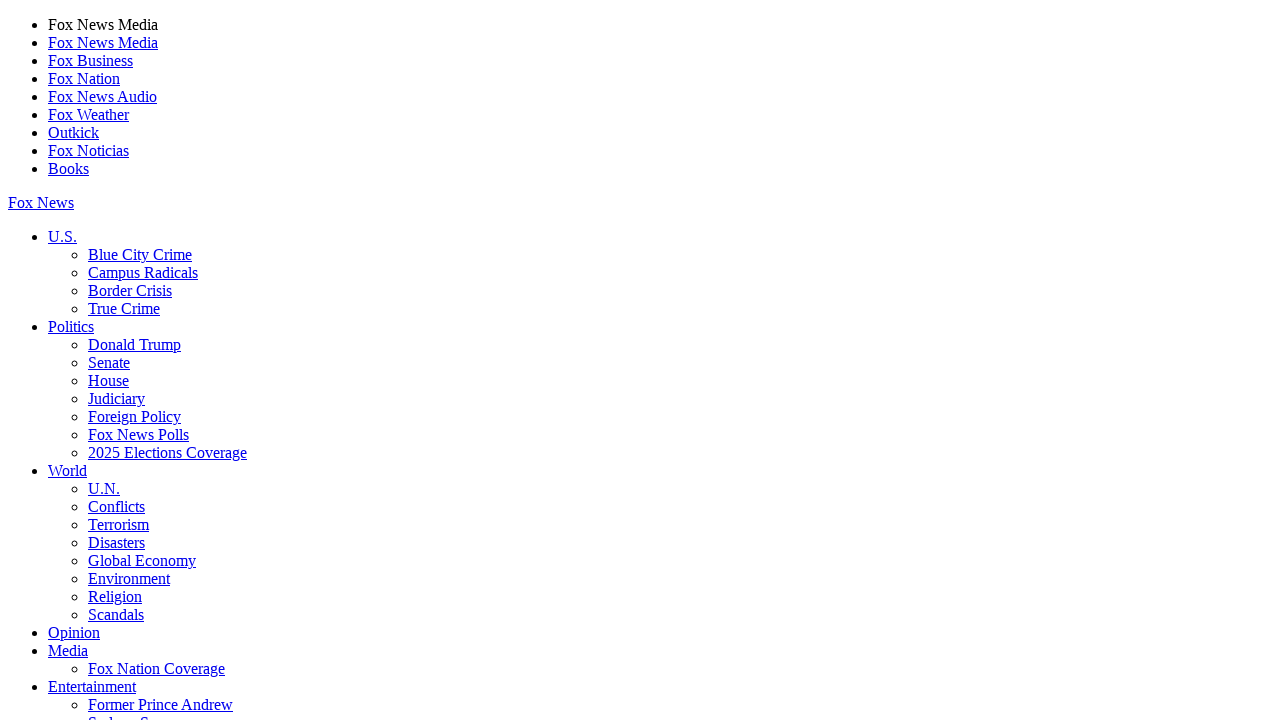

Waited 5 seconds for form processing
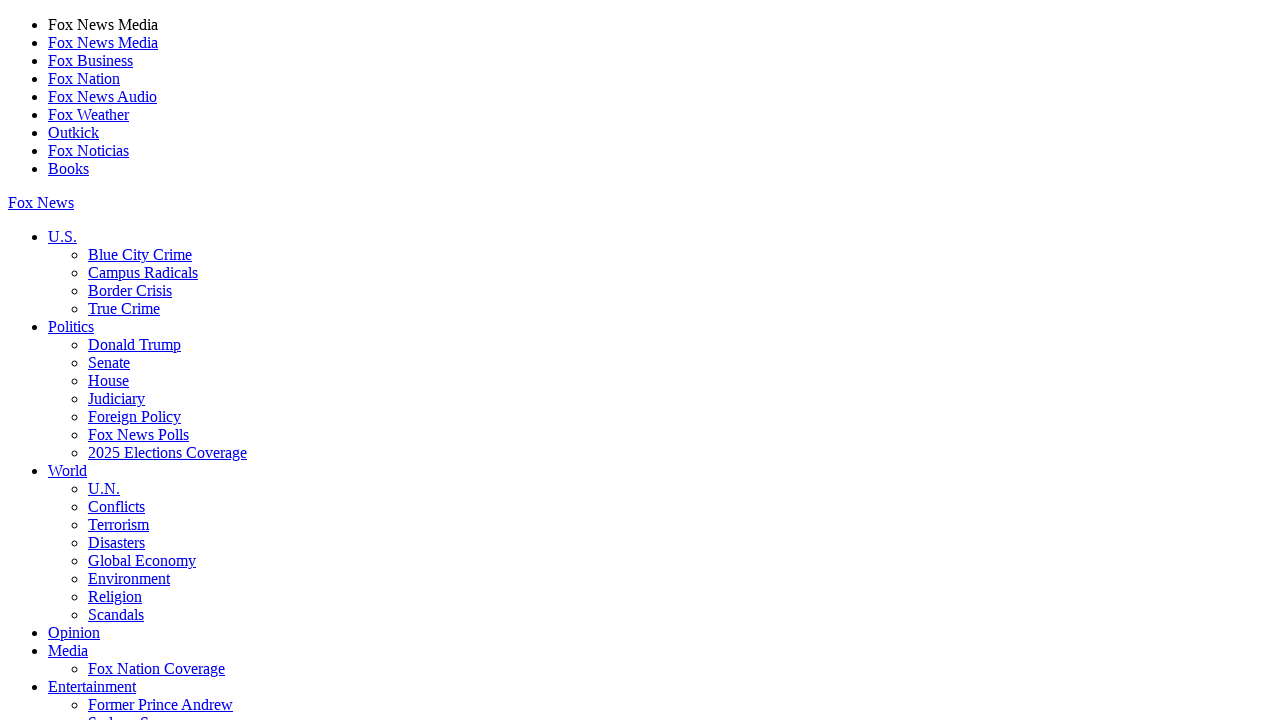

Pressed Tab for form navigation
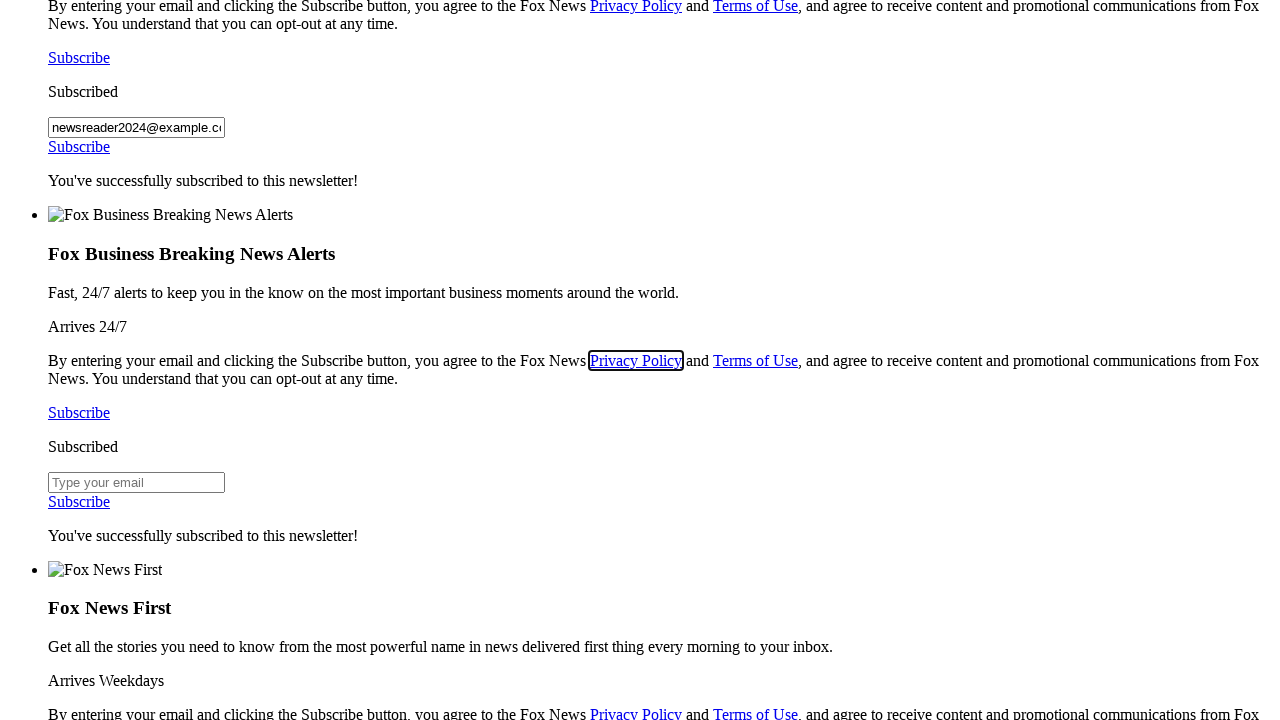

Pressed Tab for form navigation
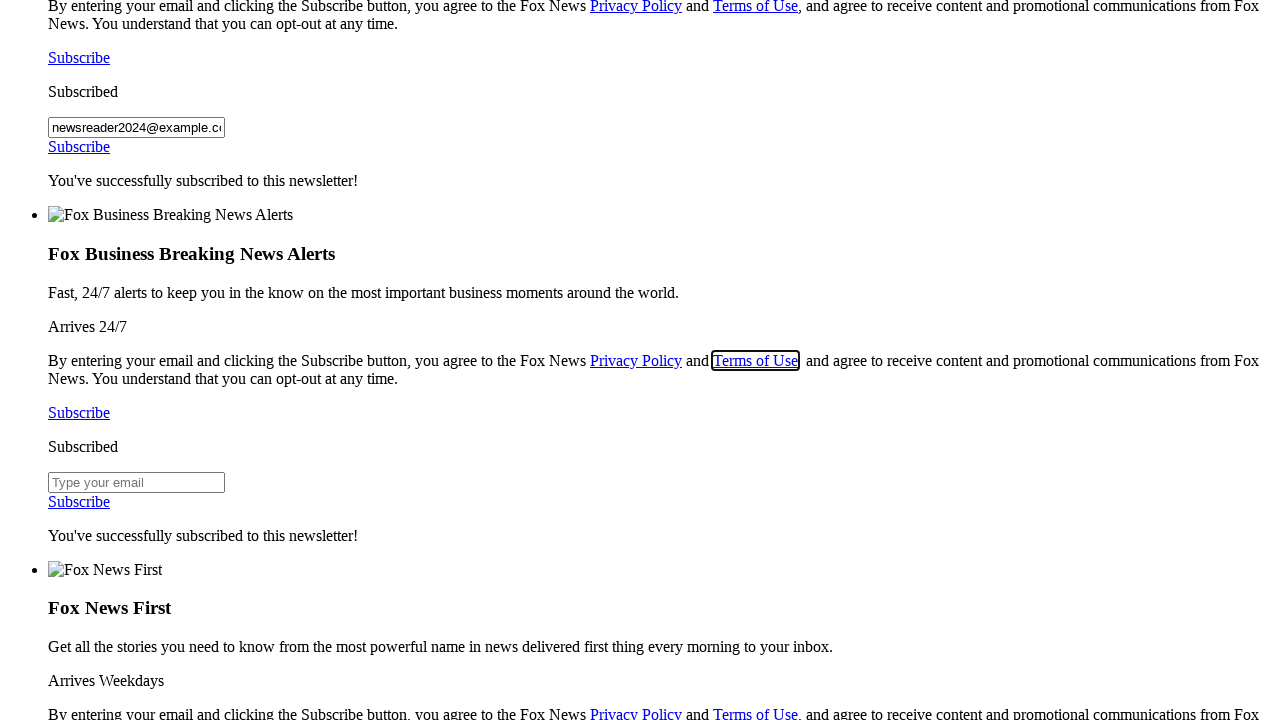

Pressed Tab for form navigation
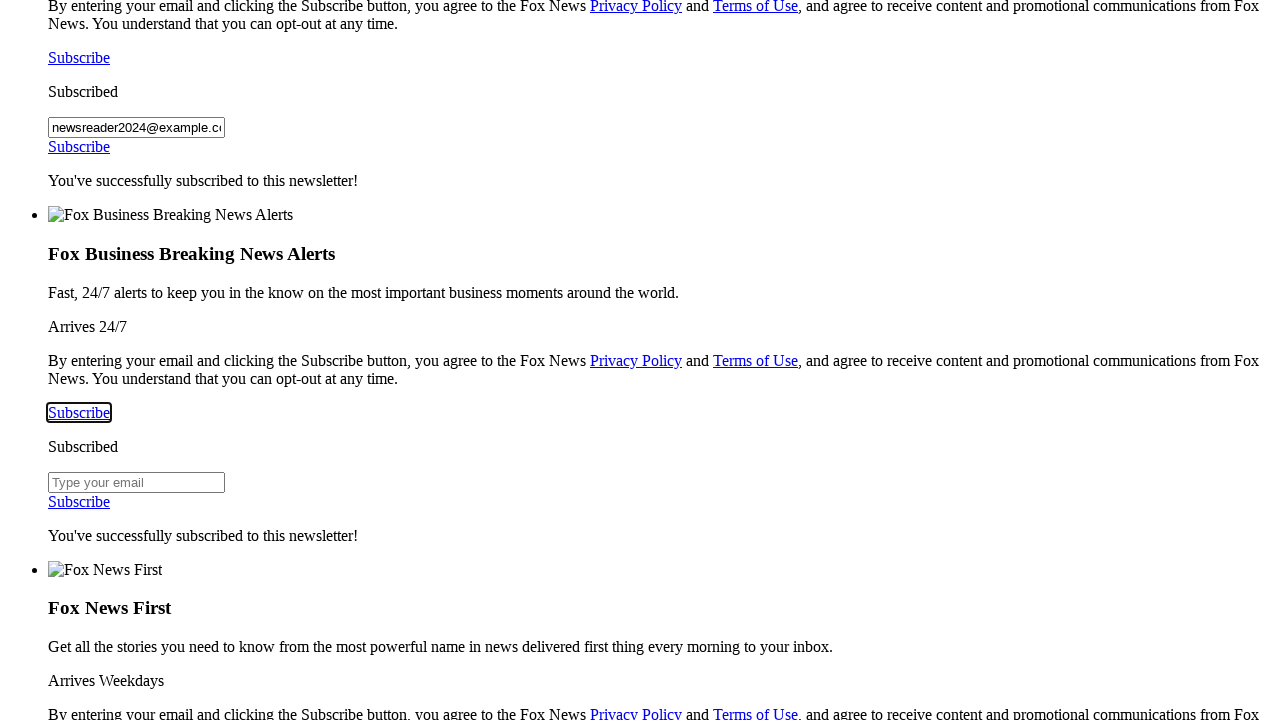

Pressed Enter to select form option
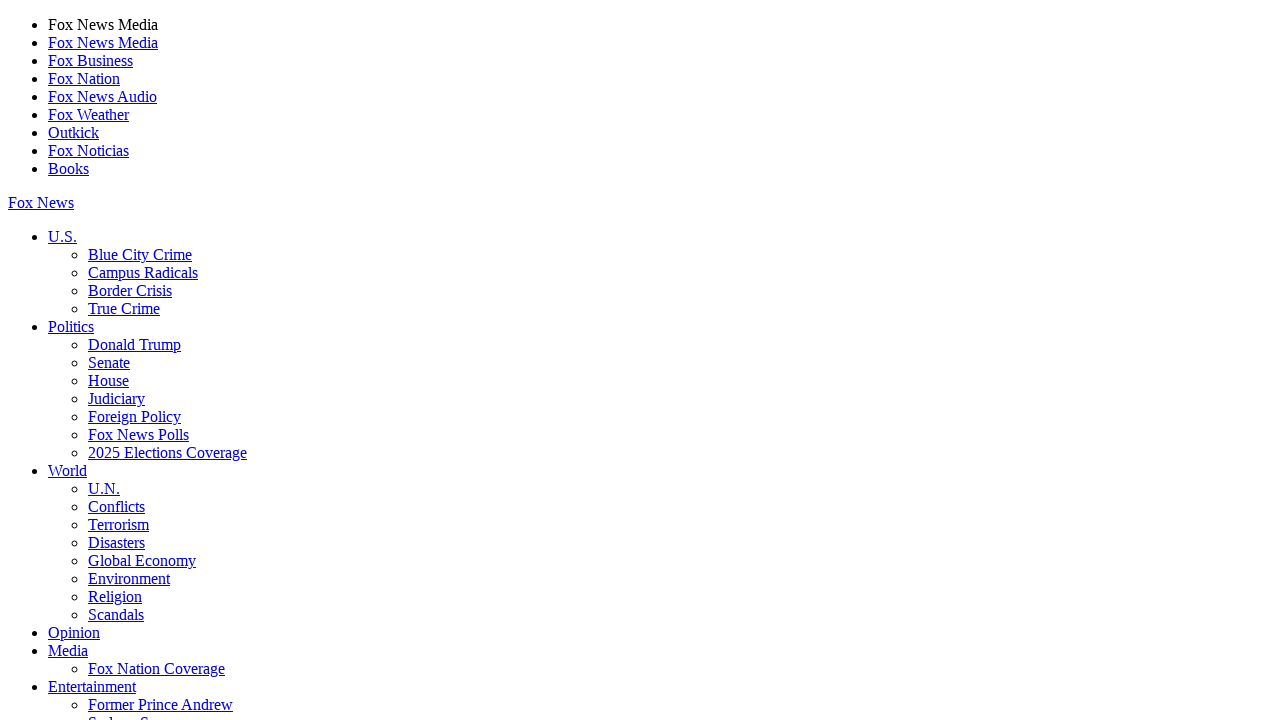

Pressed Tab for form navigation
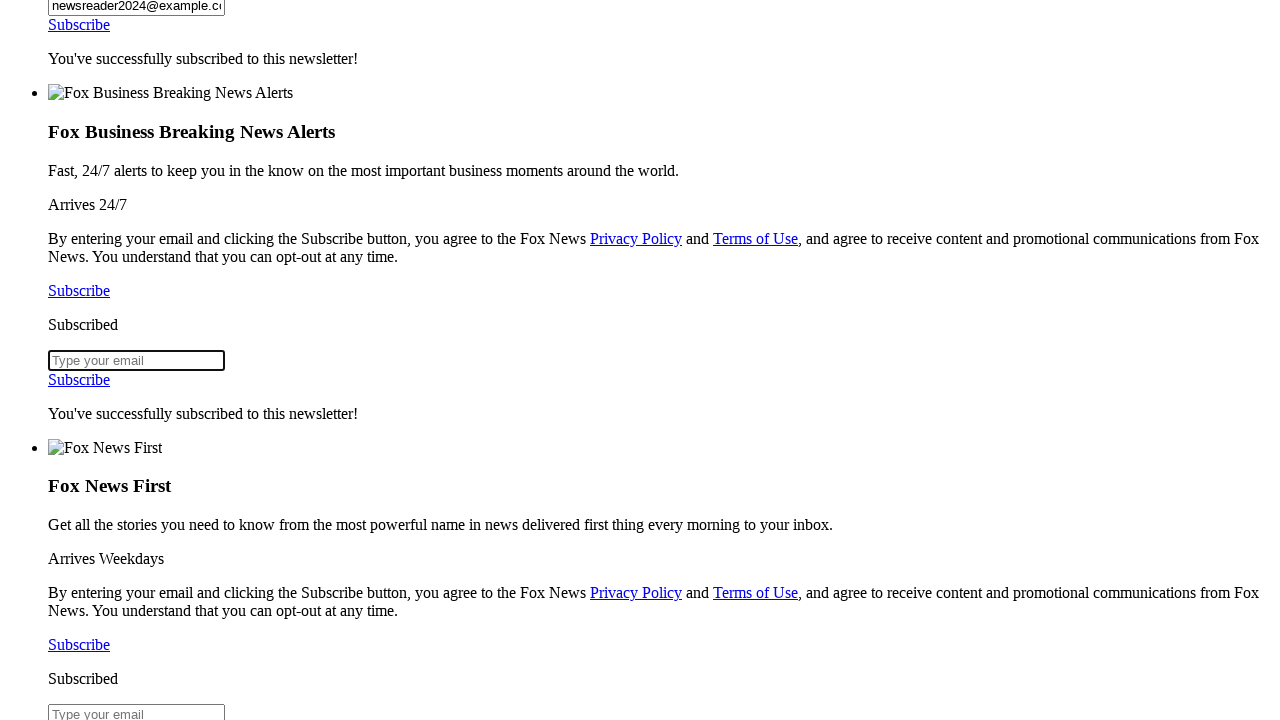

Pressed Tab for form navigation
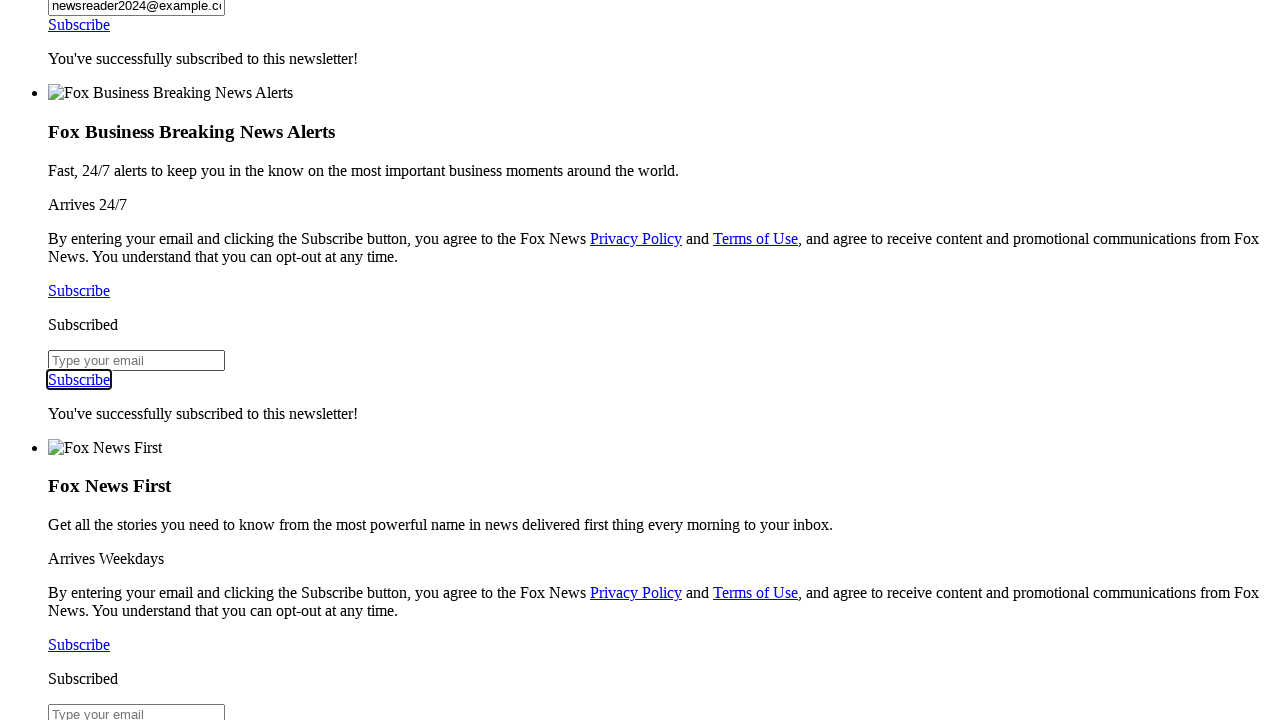

Pressed Enter to select form option
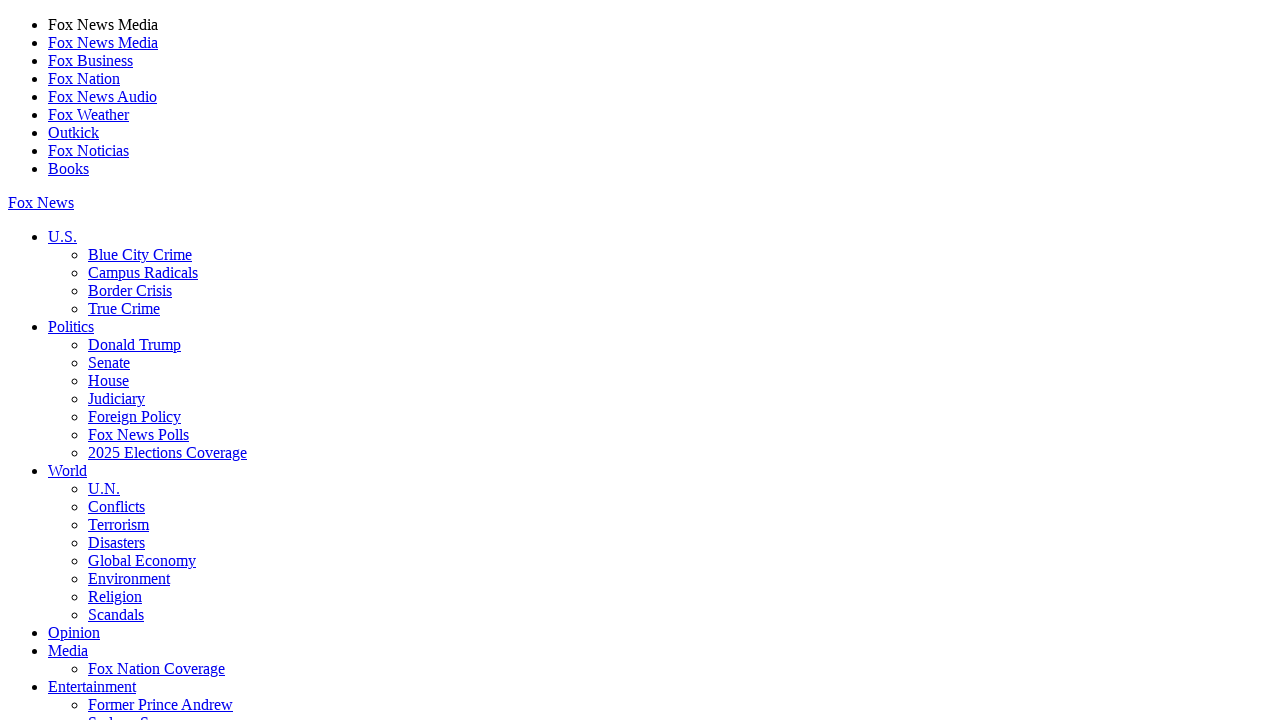

Pressed Tab for form navigation
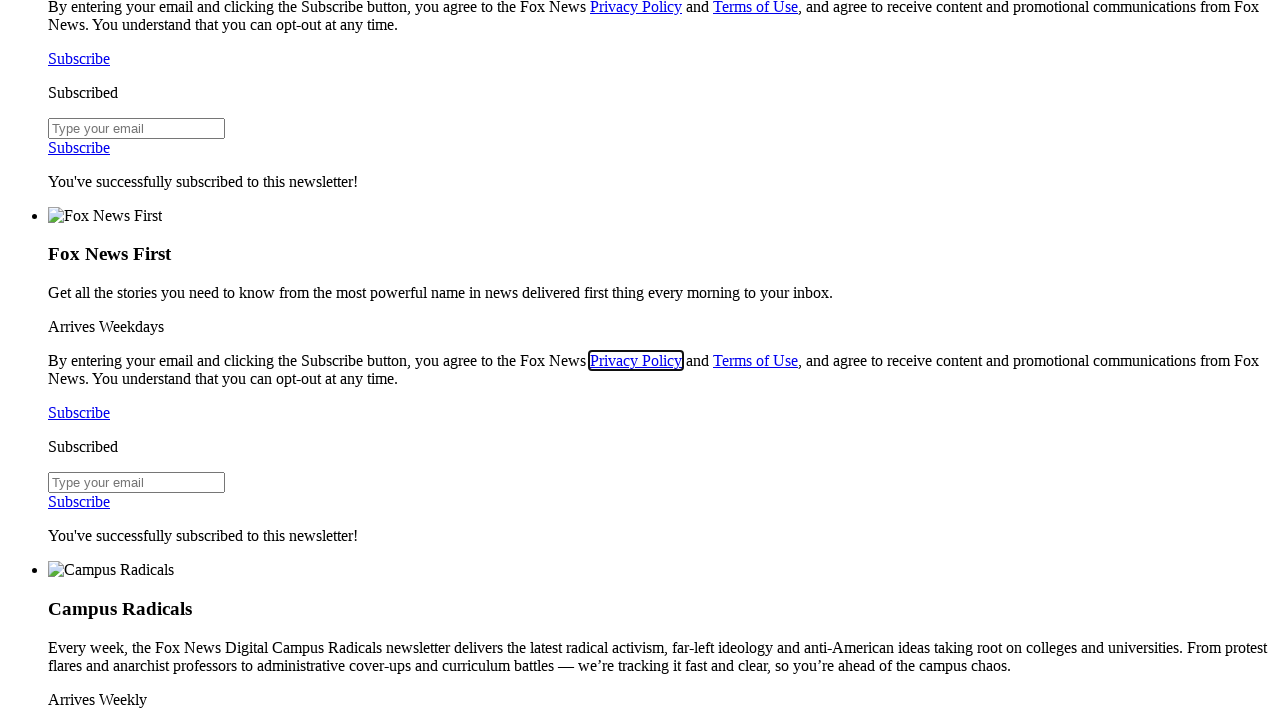

Pressed Tab for form navigation
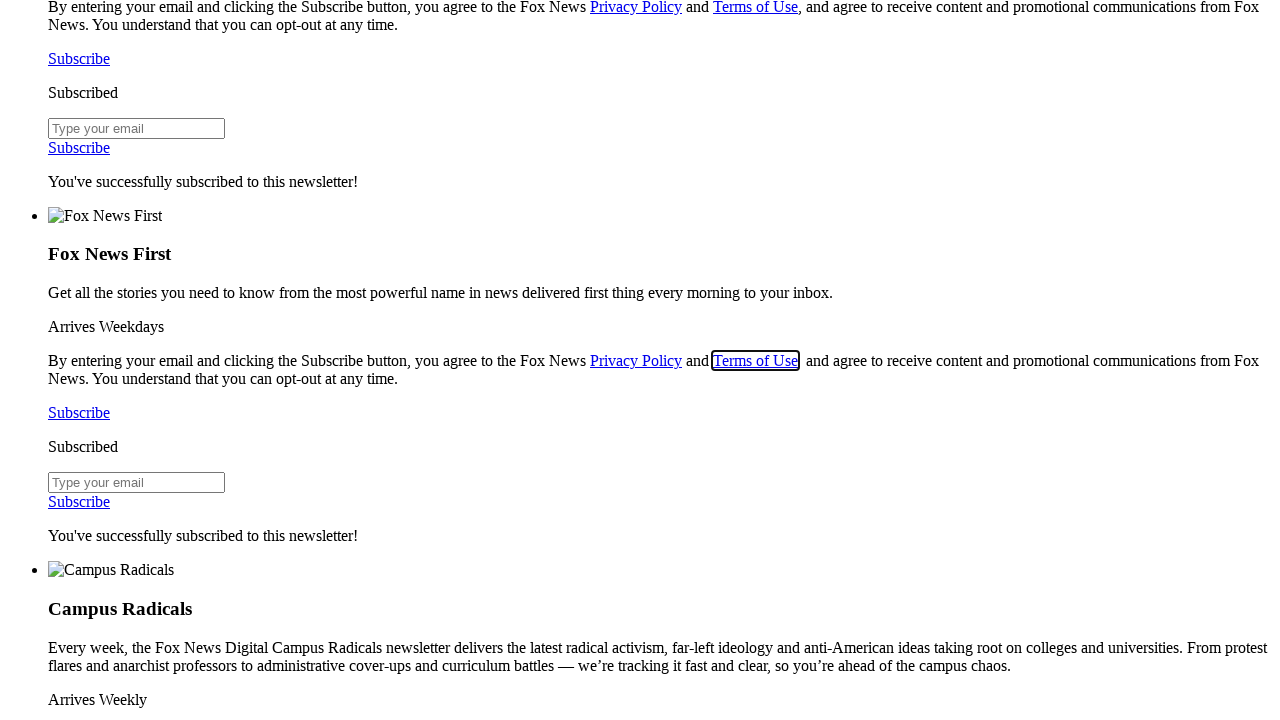

Pressed Tab for form navigation
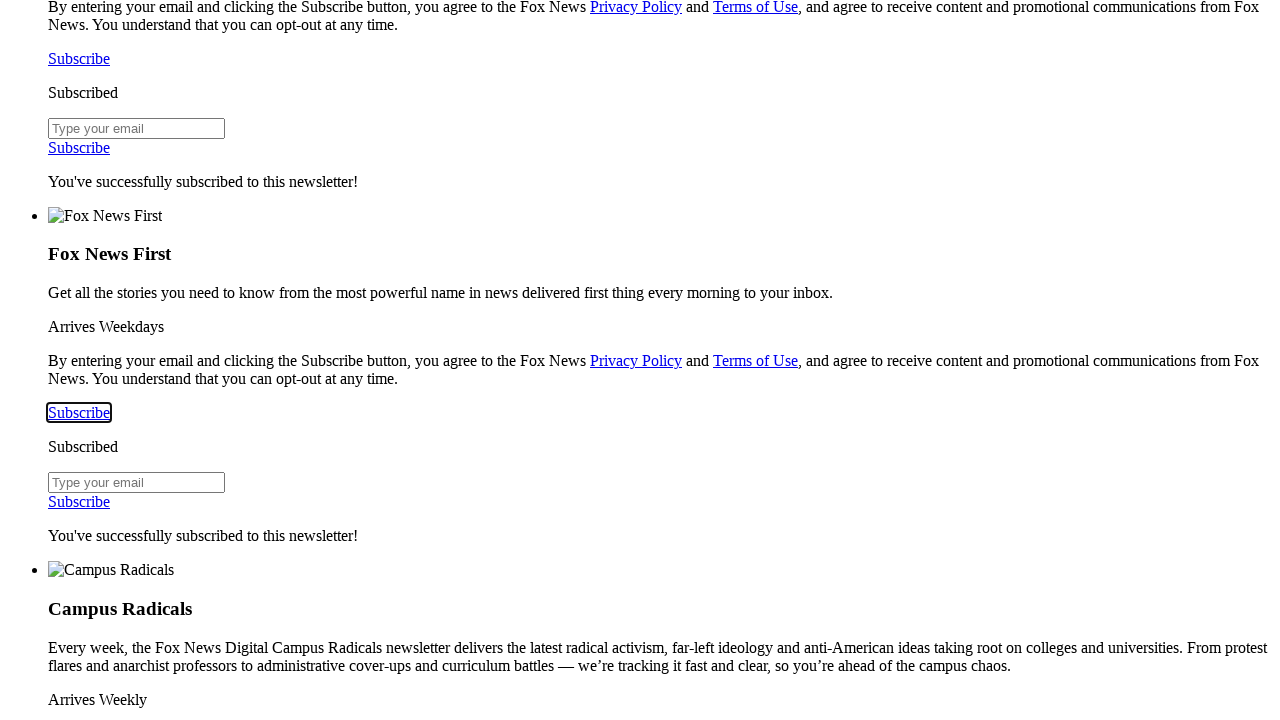

Pressed Enter to select form option
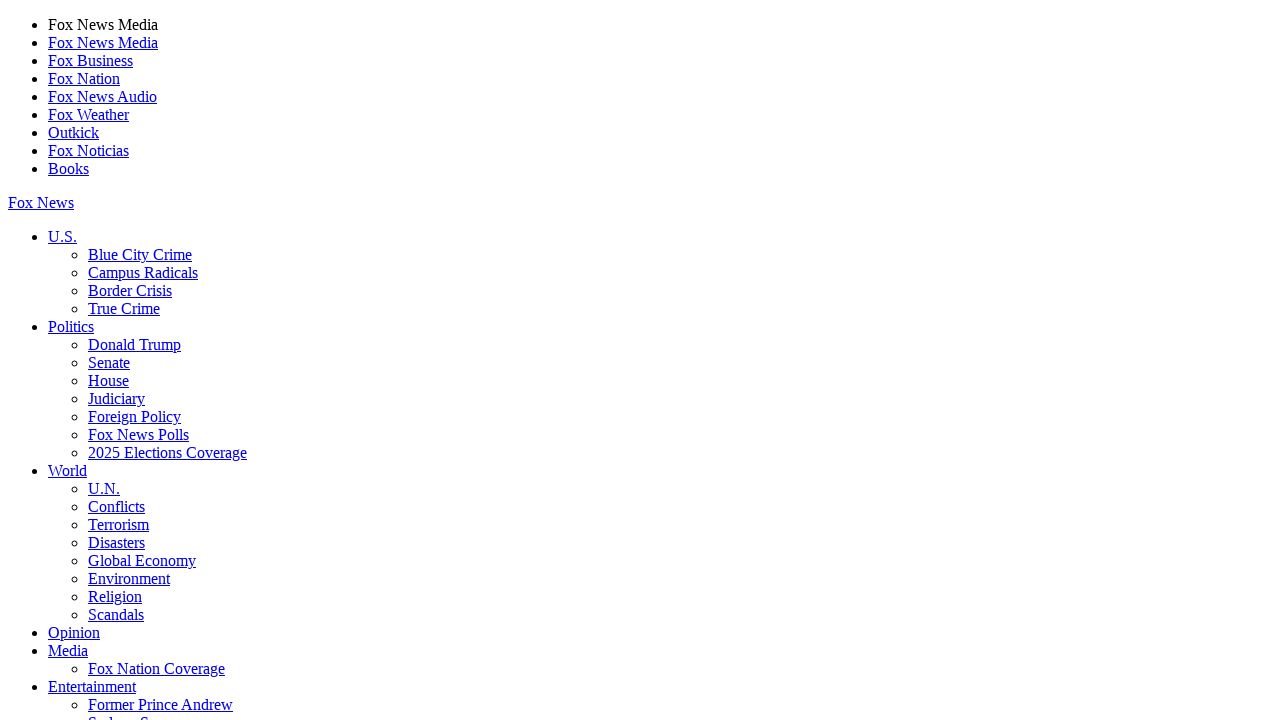

Pressed Tab for form navigation
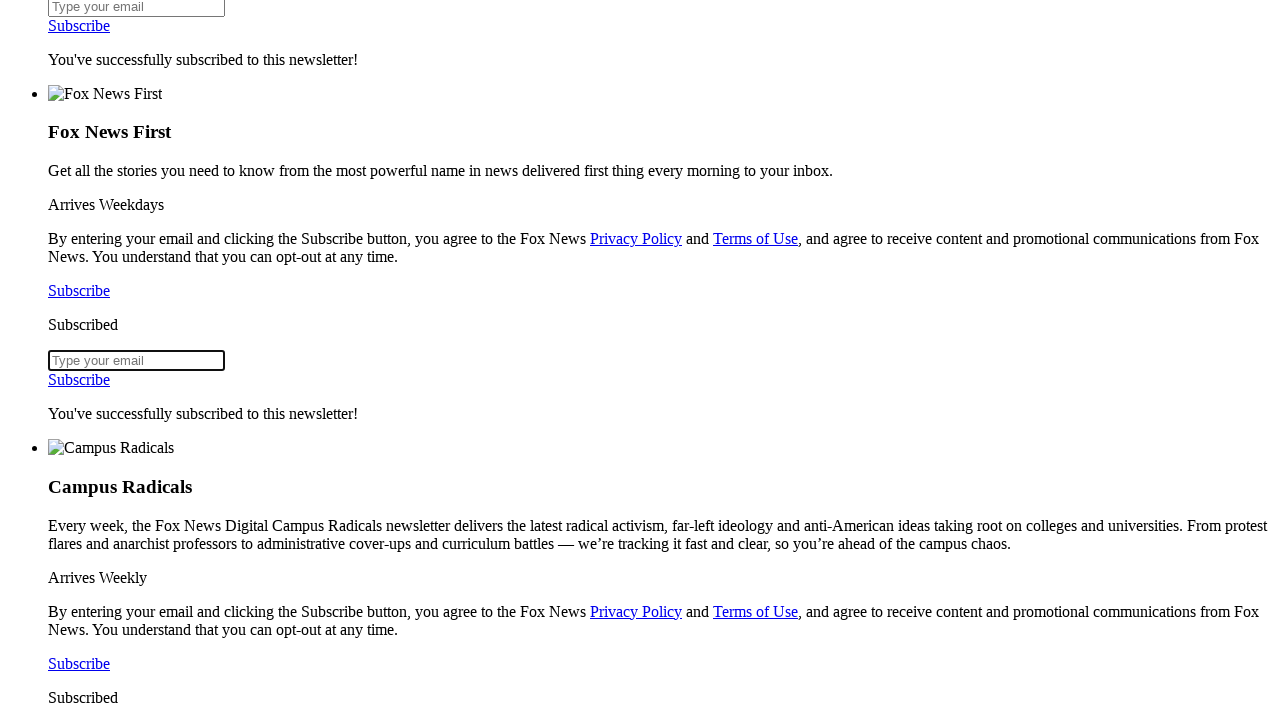

Pressed Tab for form navigation
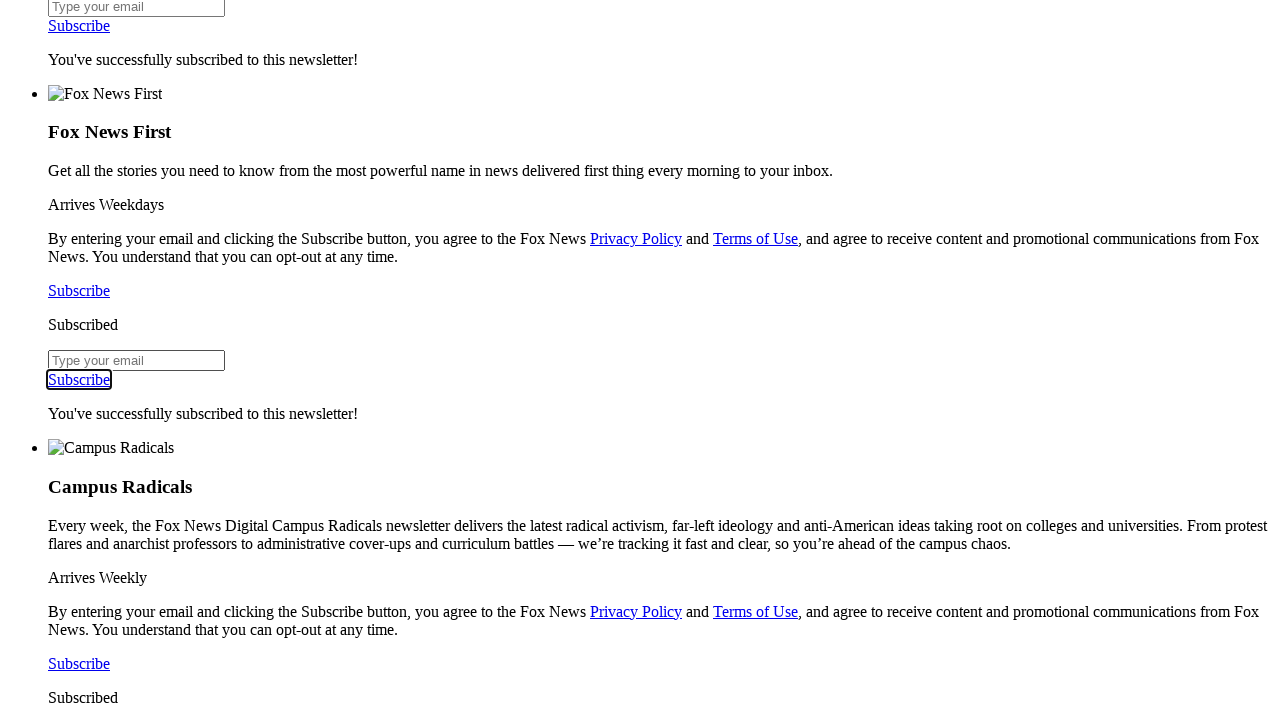

Pressed Enter to select form option
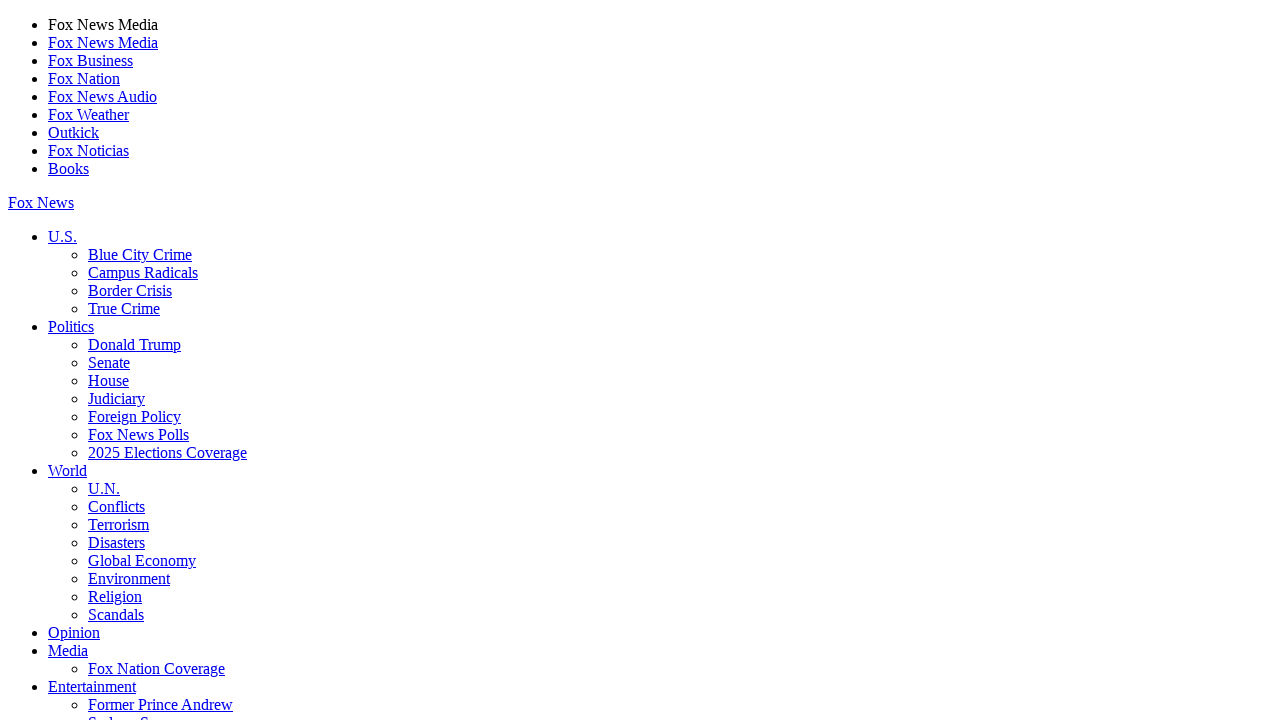

Pressed Tab for form navigation
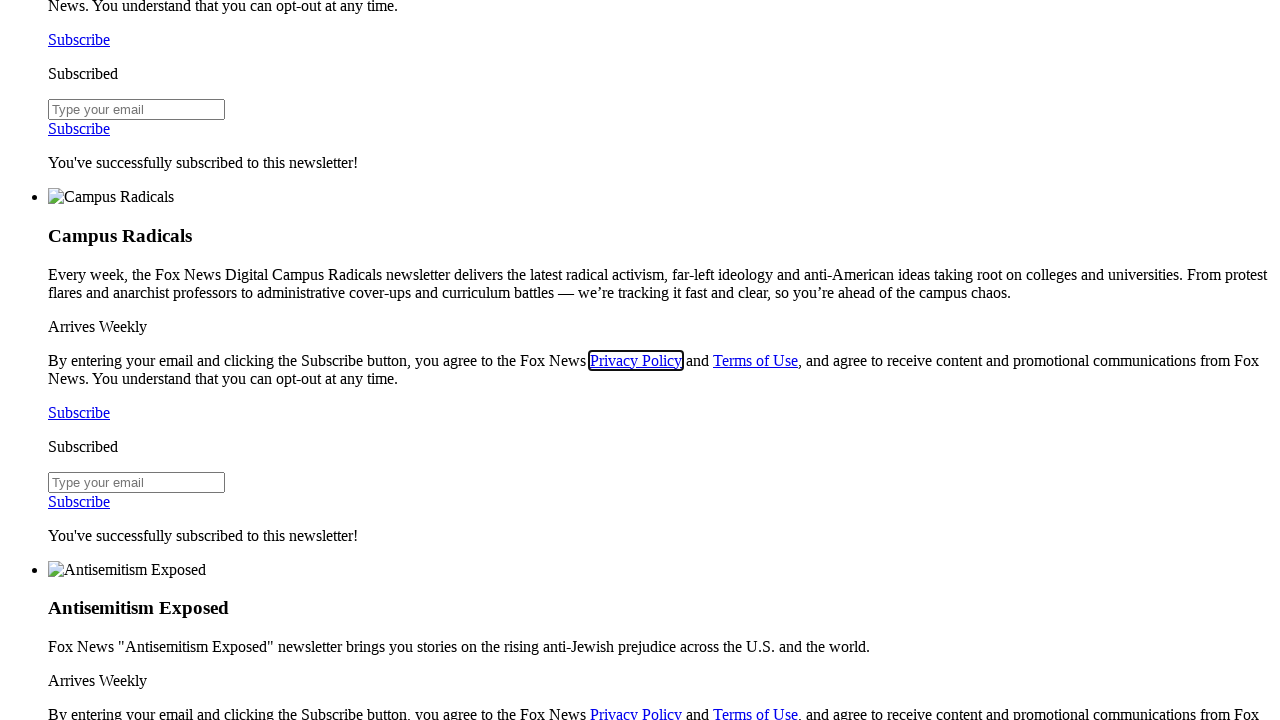

Pressed Tab for form navigation
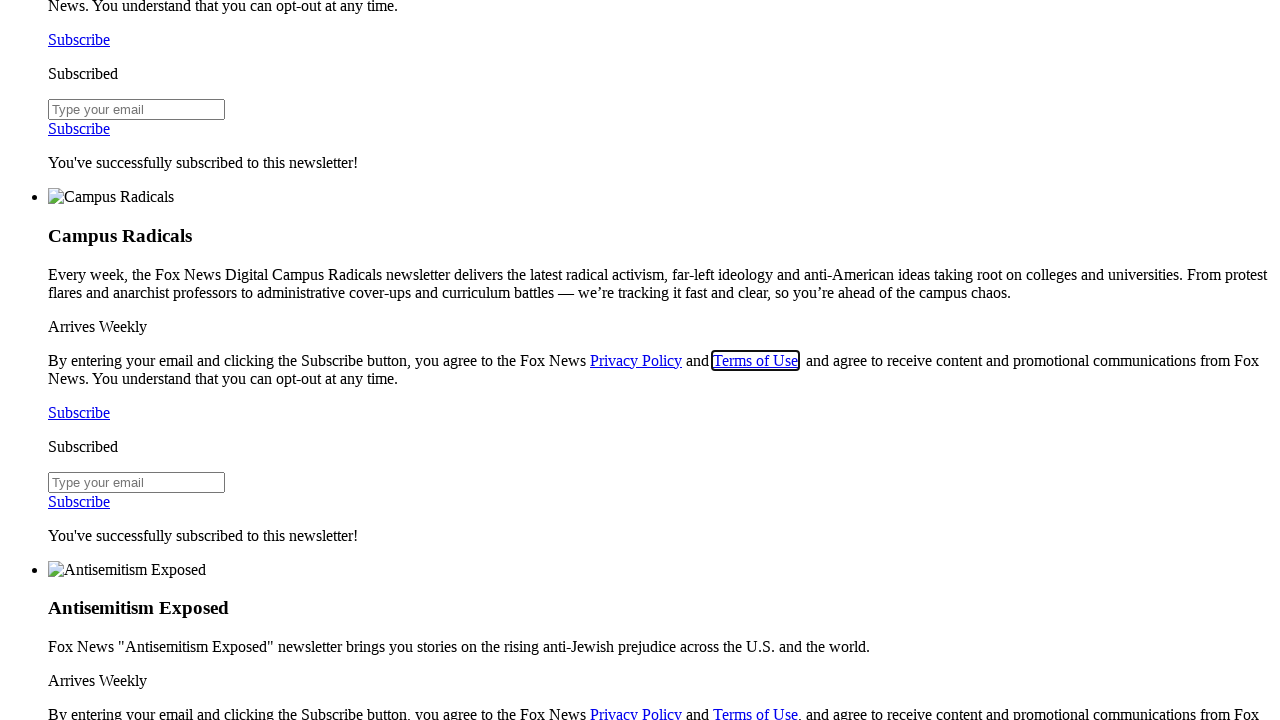

Pressed Tab for form navigation
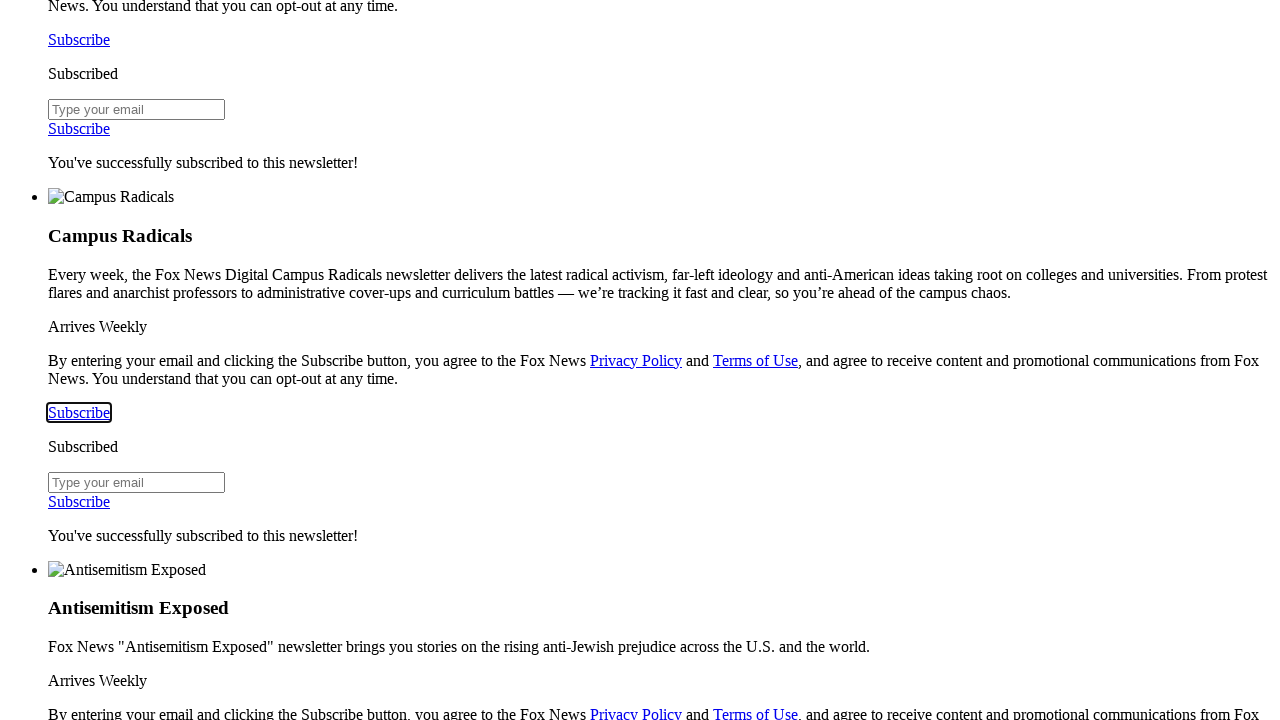

Pressed Enter to select form option
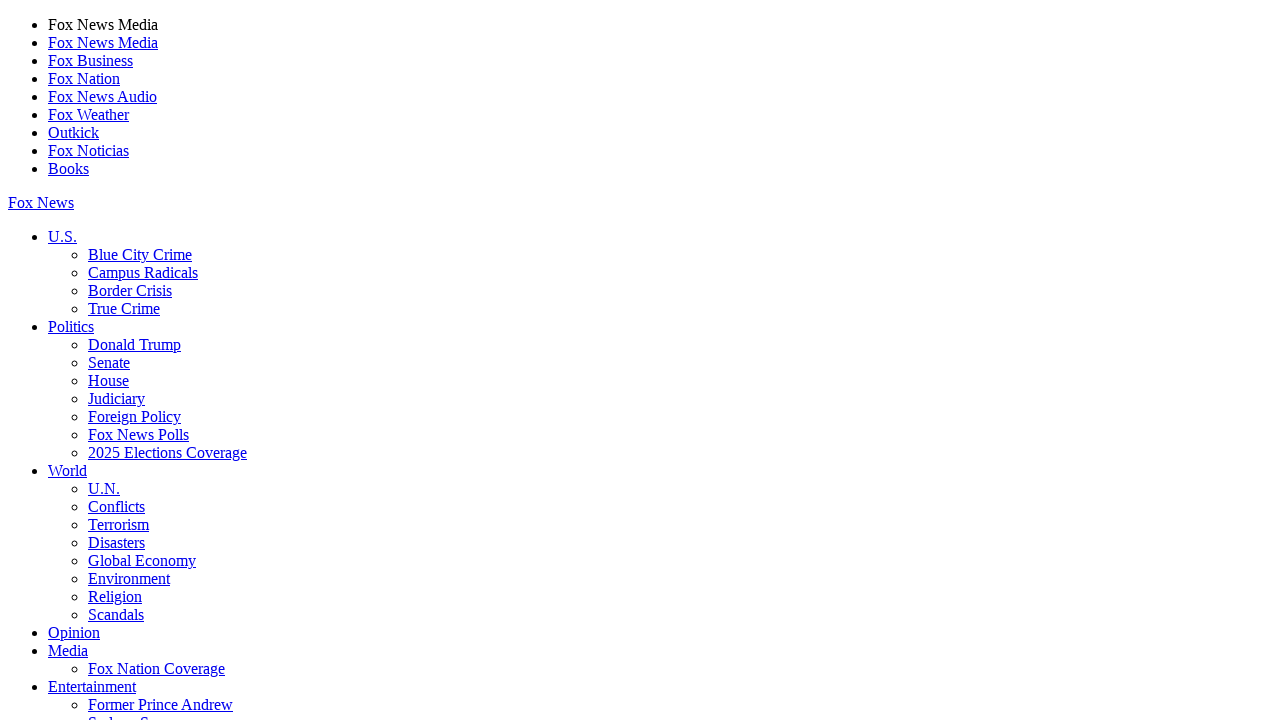

Pressed Tab for form navigation
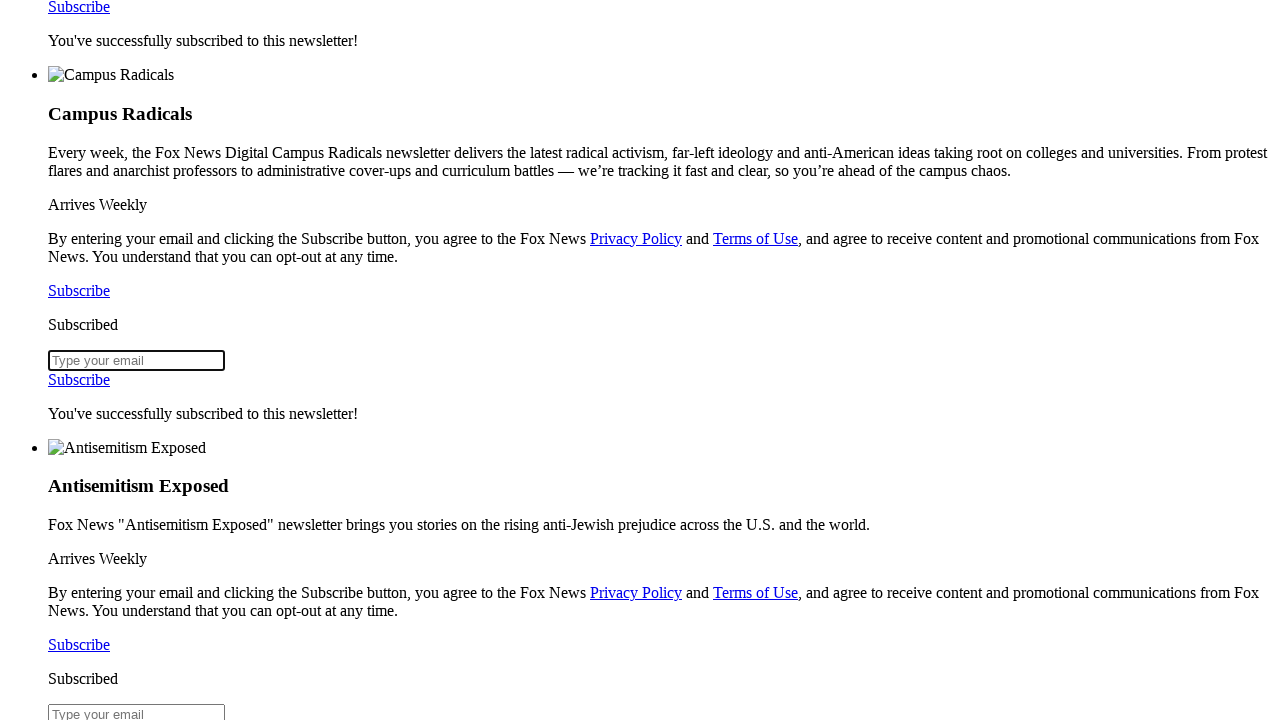

Pressed Tab for form navigation
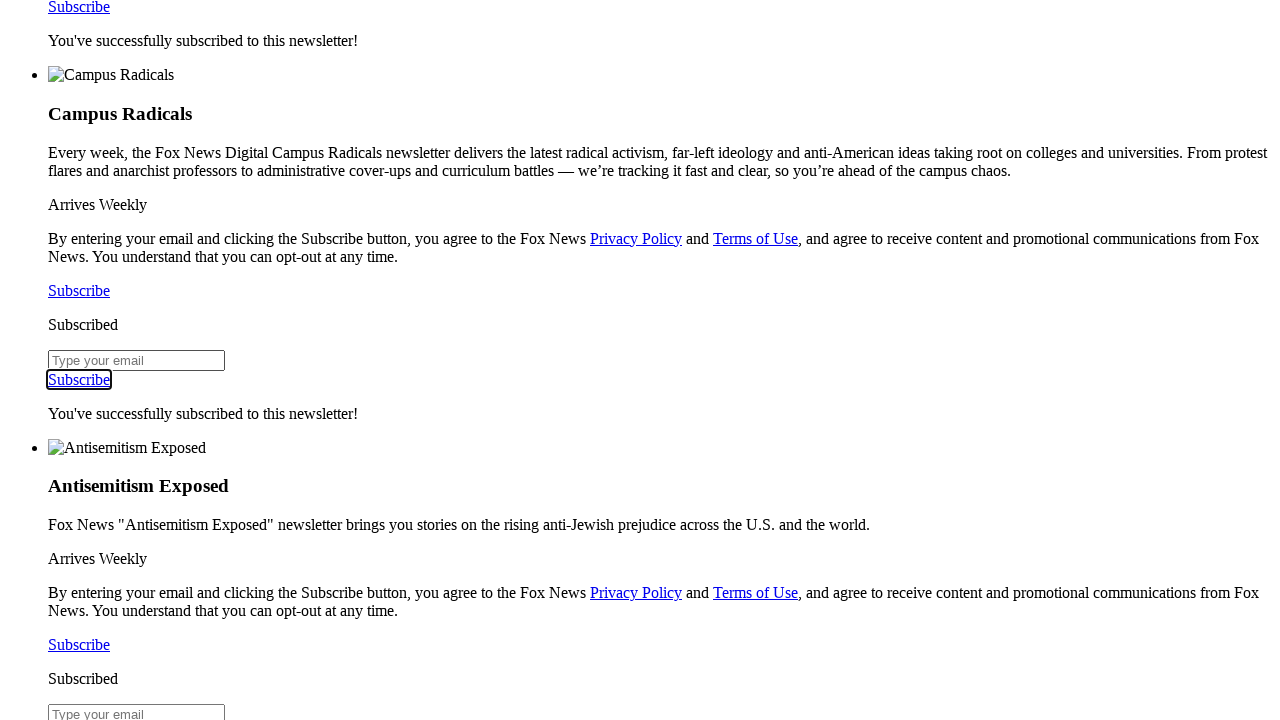

Pressed Enter to complete subscription form submission
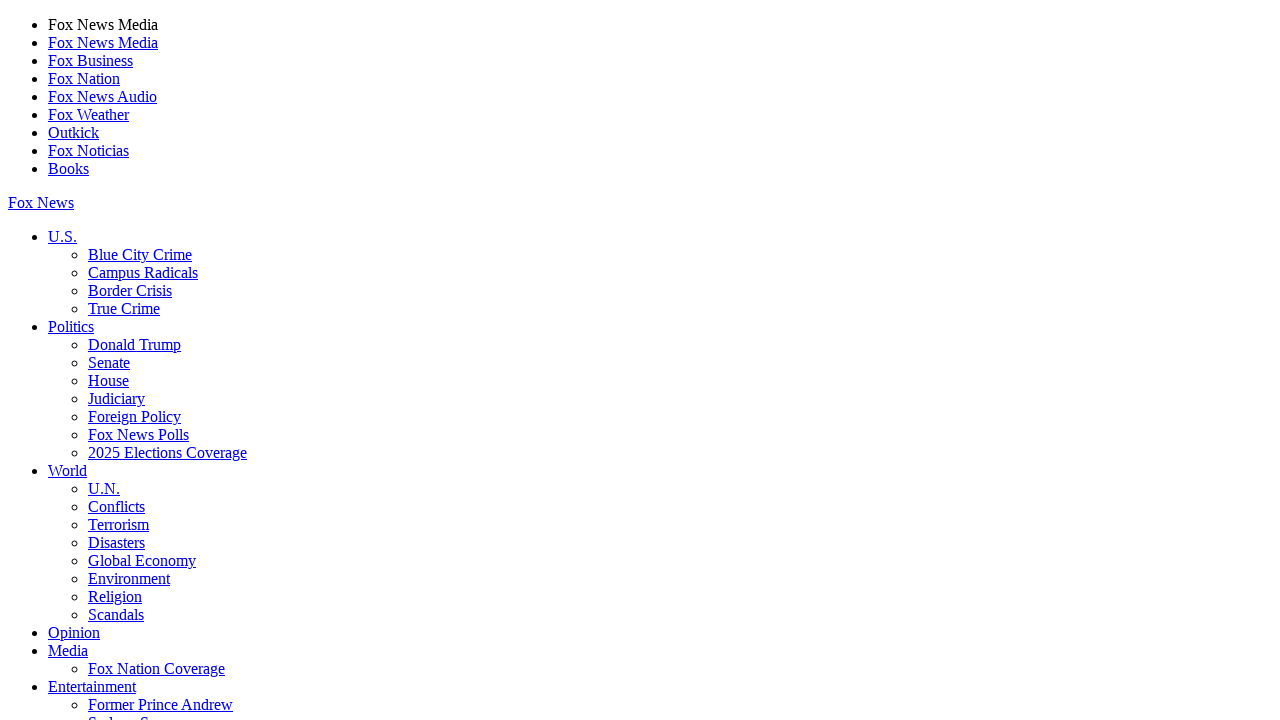

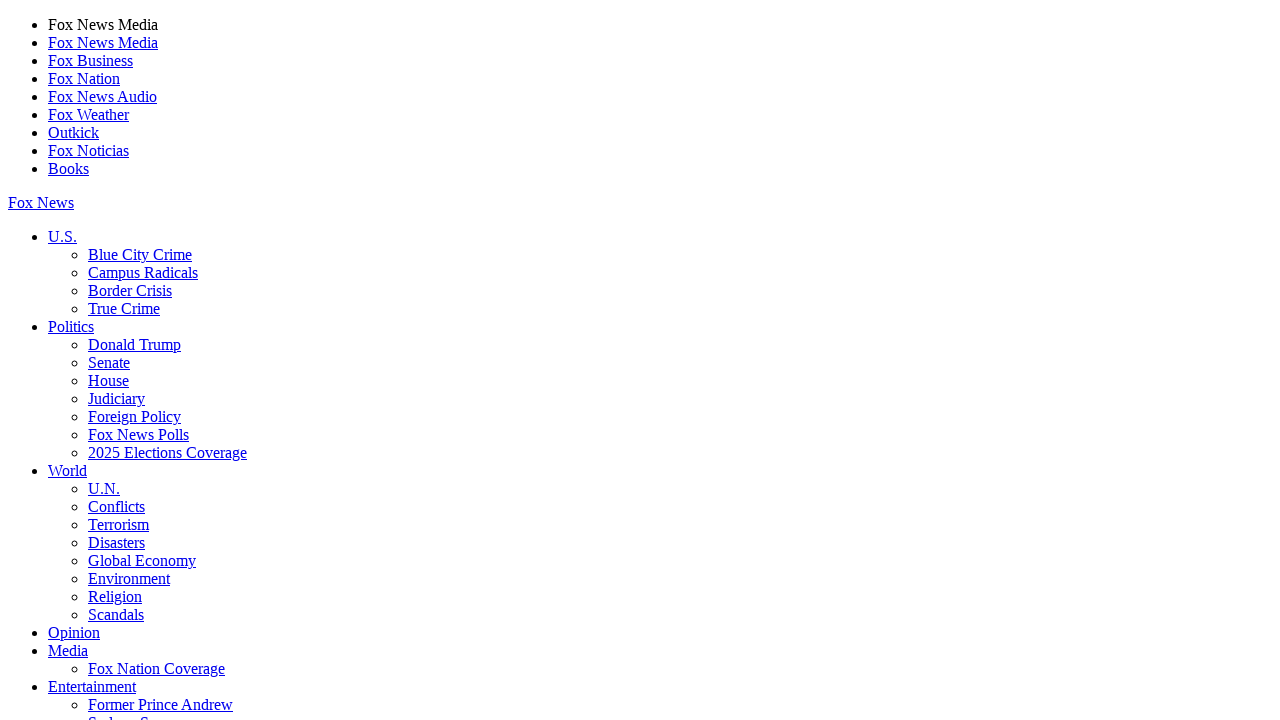